Tests filling a form field on an Angular practice page and verifies the input value can be retrieved

Starting URL: https://www.rahulshettyacademy.com/angularpractice/

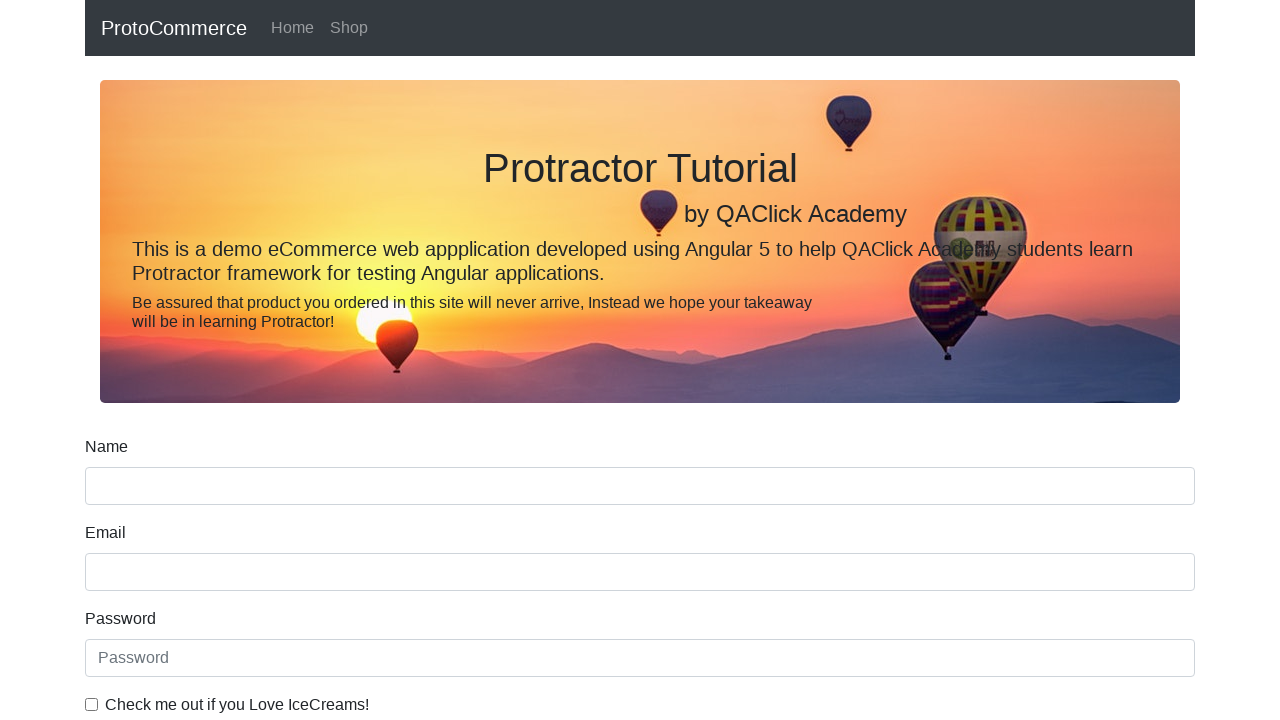

Filled name field with 'Infobeans' on input[name='name']
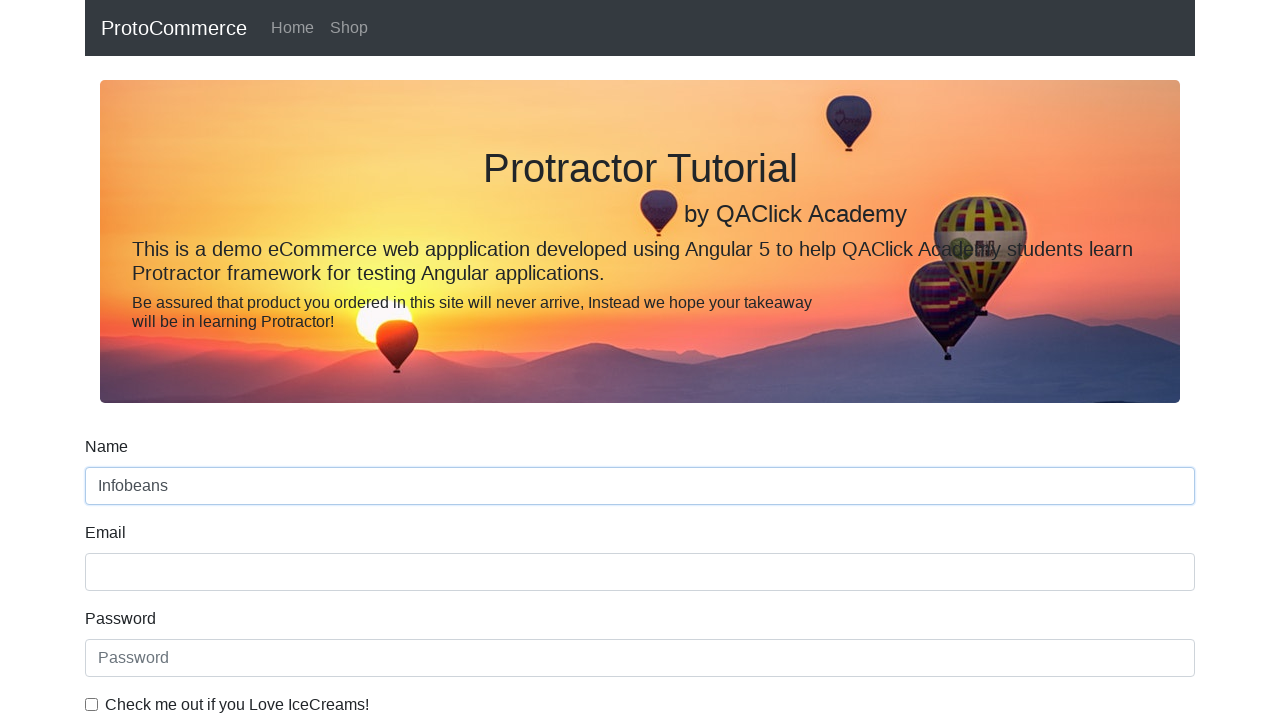

Retrieved input value from name field
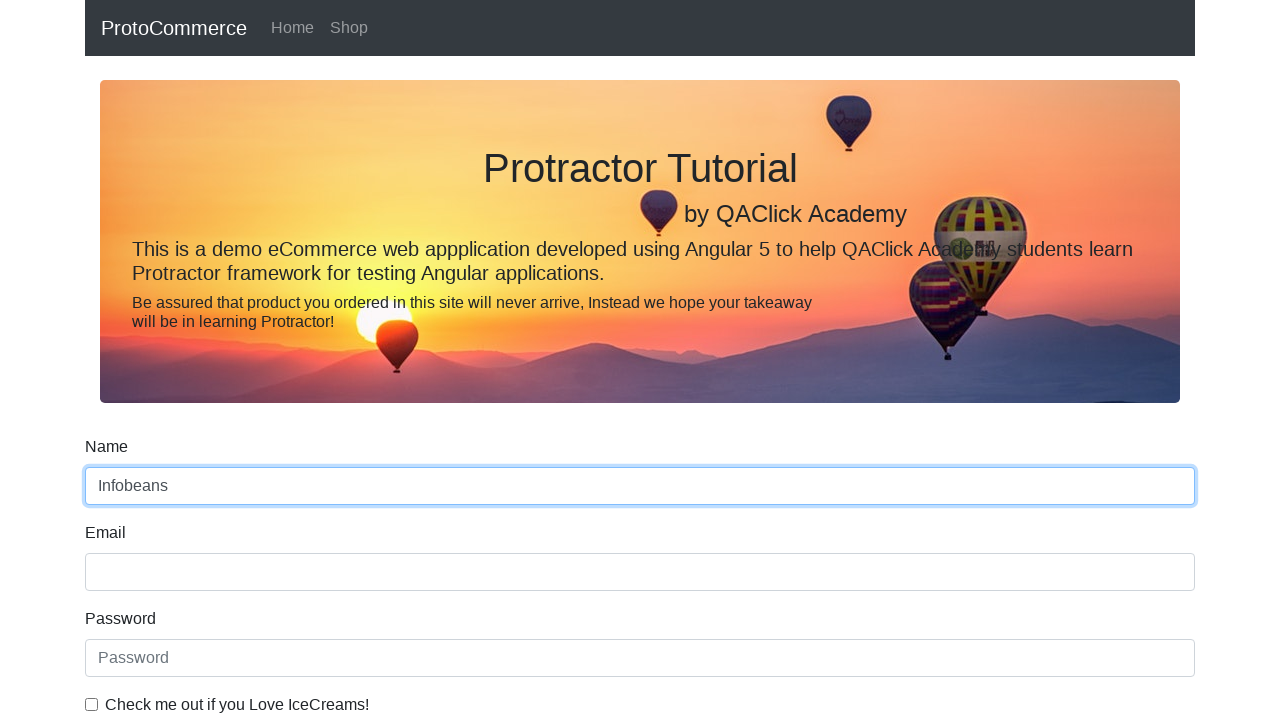

Verified input value matches 'Infobeans'
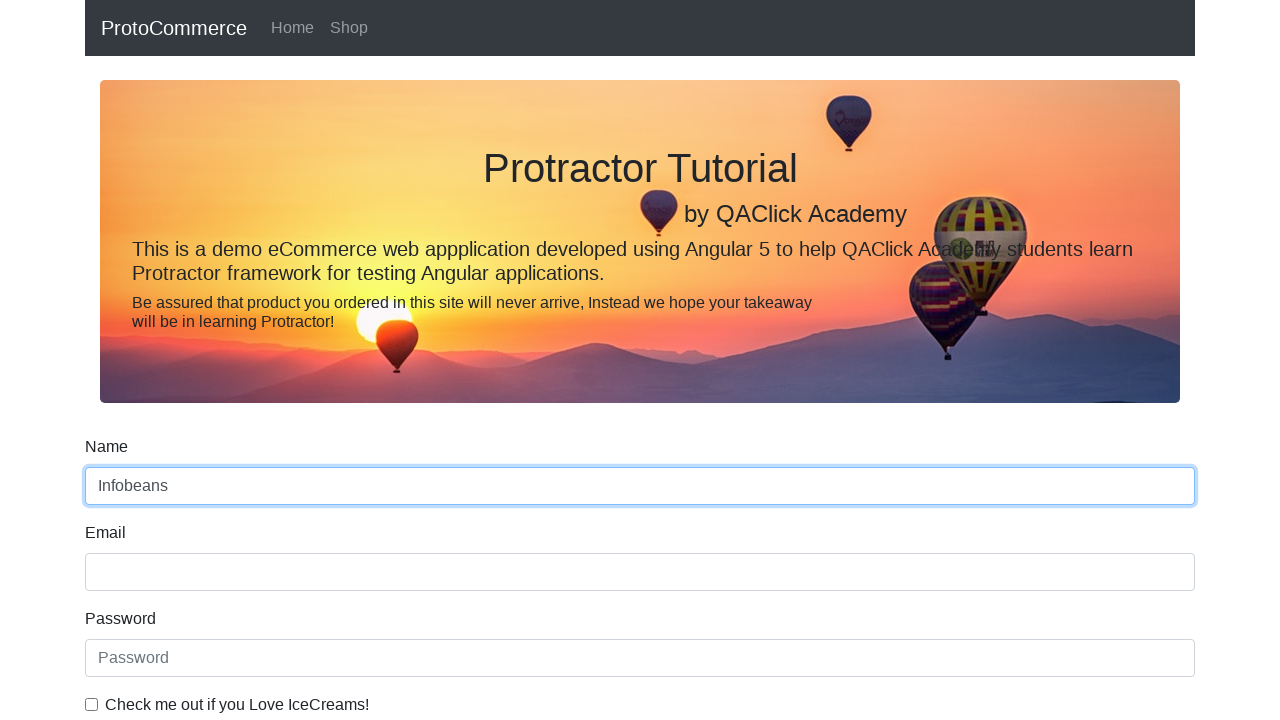

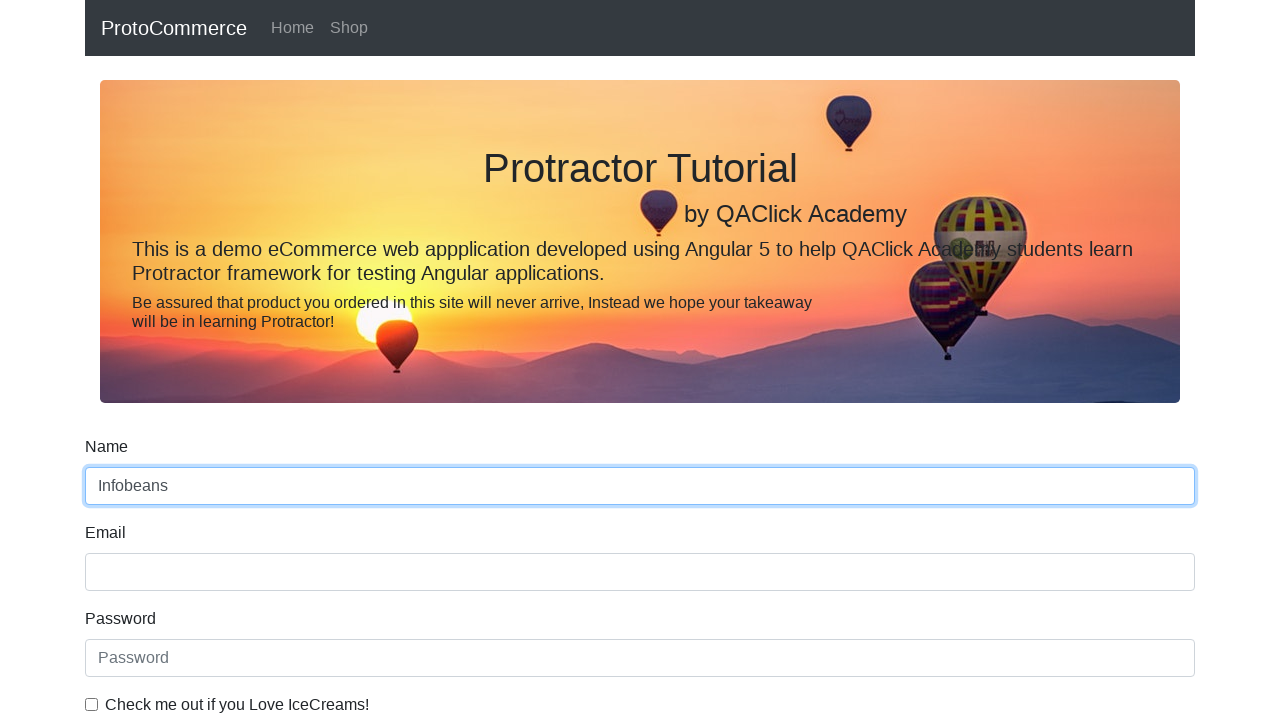